Tests checkbox functionality by ensuring all checkboxes on the page are selected

Starting URL: https://the-internet.herokuapp.com/checkboxes

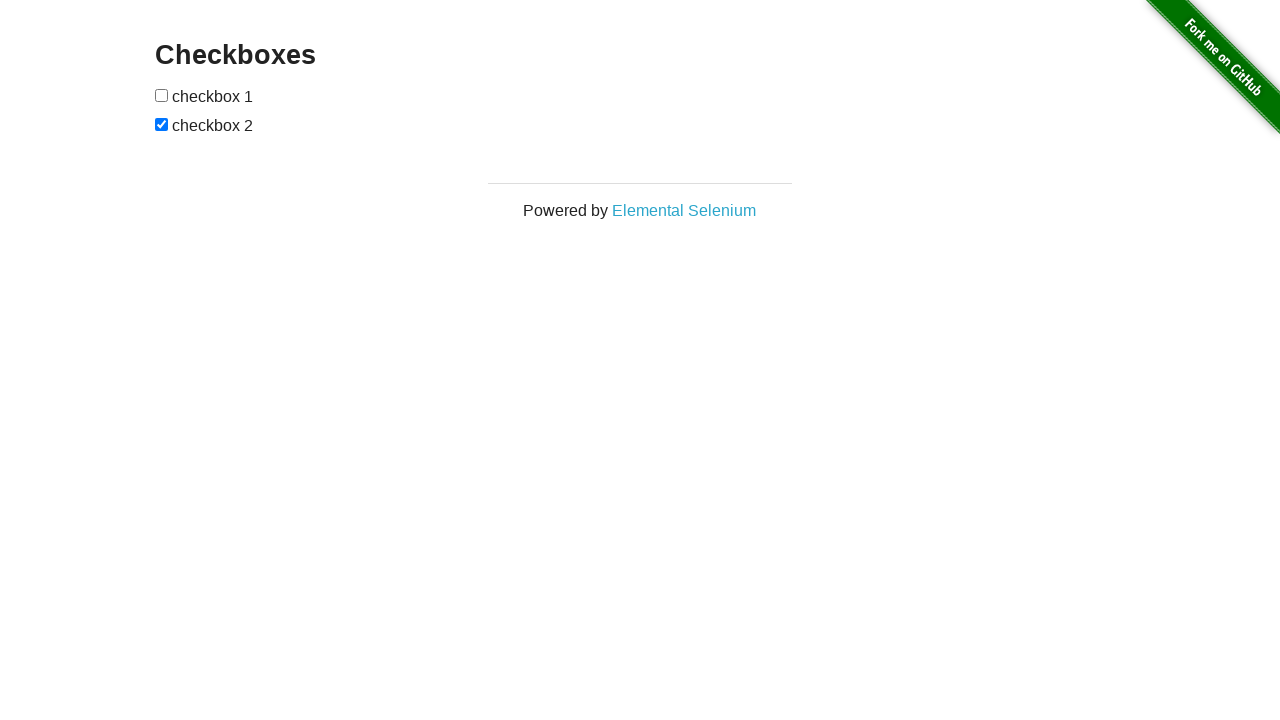

Waited for checkboxes to load on the page
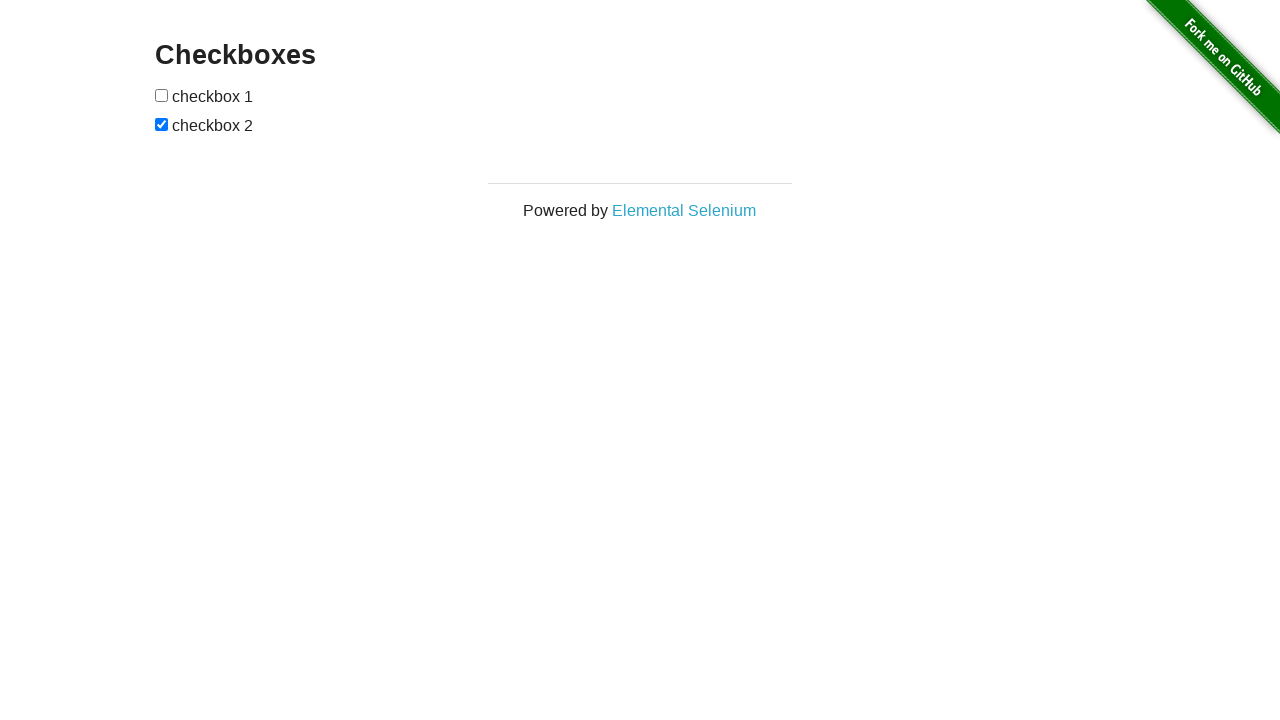

Located all checkboxes on the page
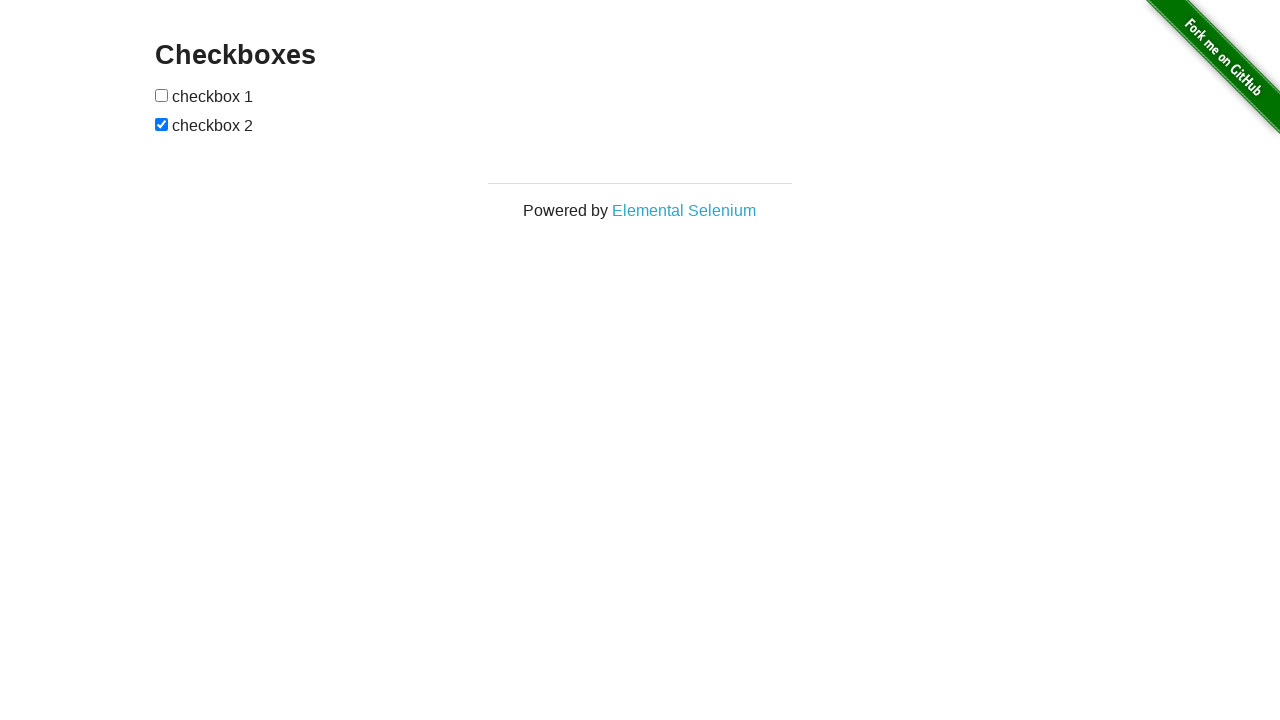

Found 2 checkboxes total
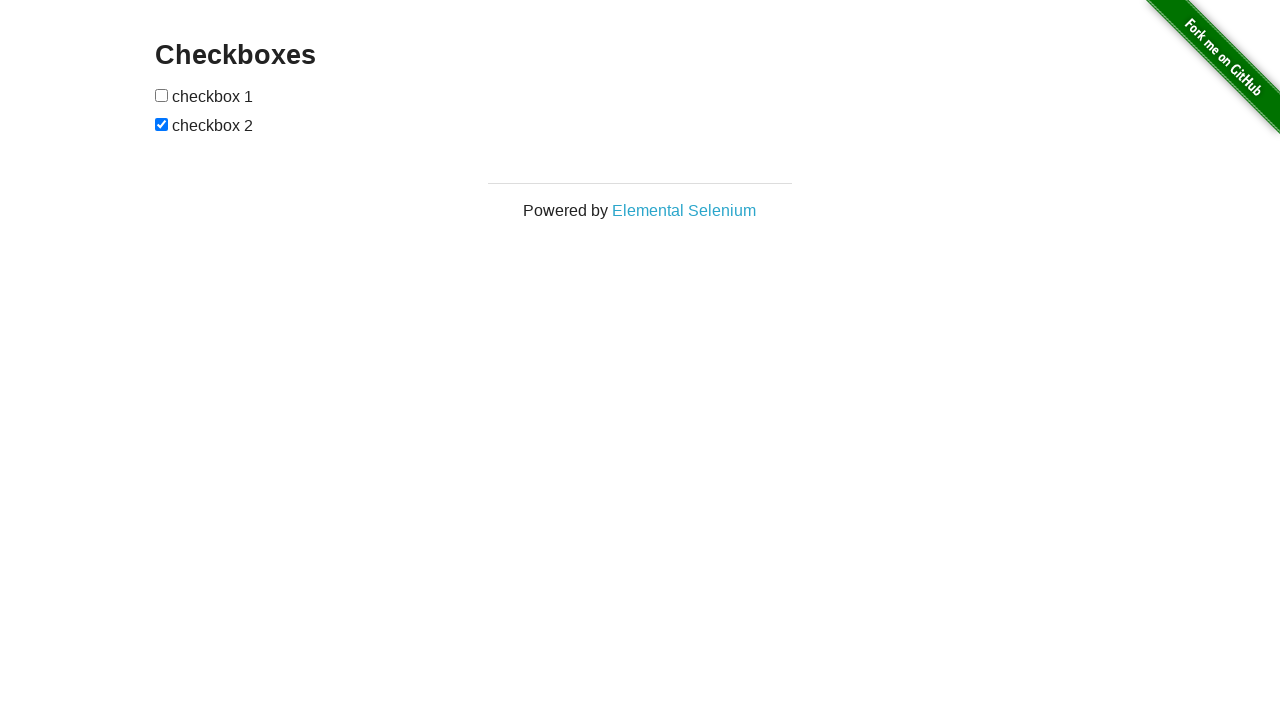

Selected checkbox 1
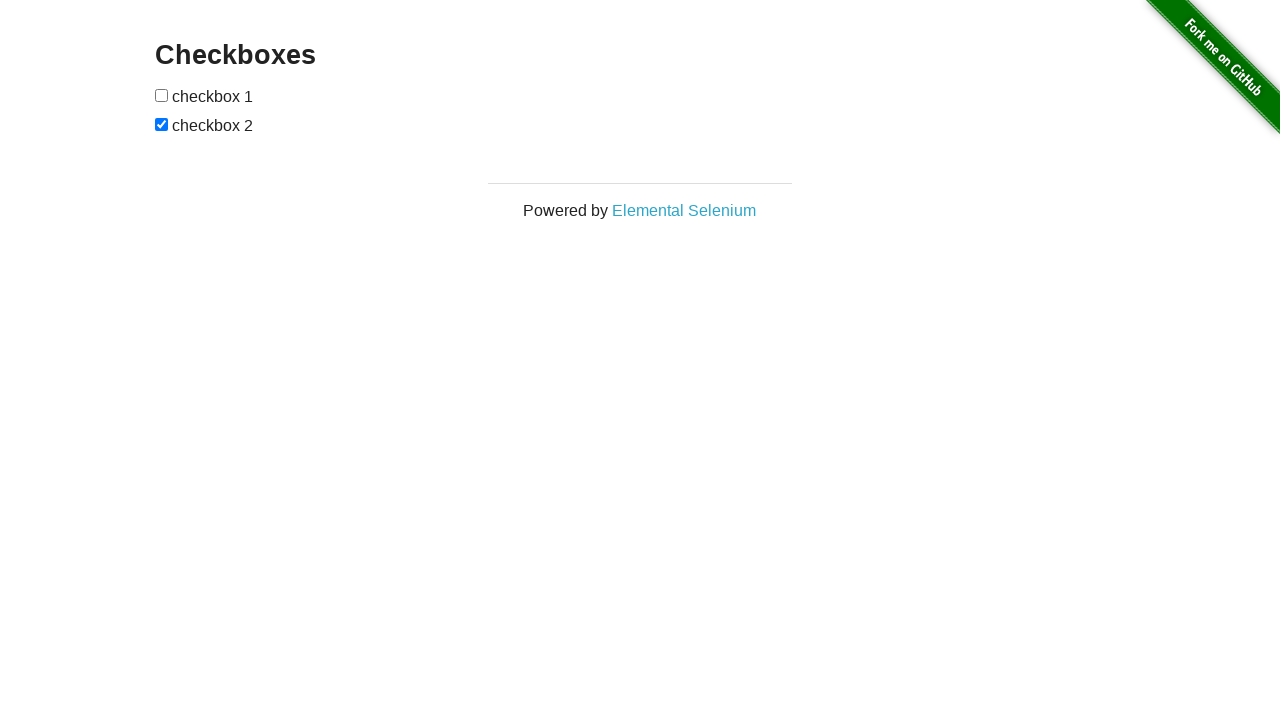

Clicked to check checkbox 1 at (162, 95) on input[type='checkbox'] >> nth=0
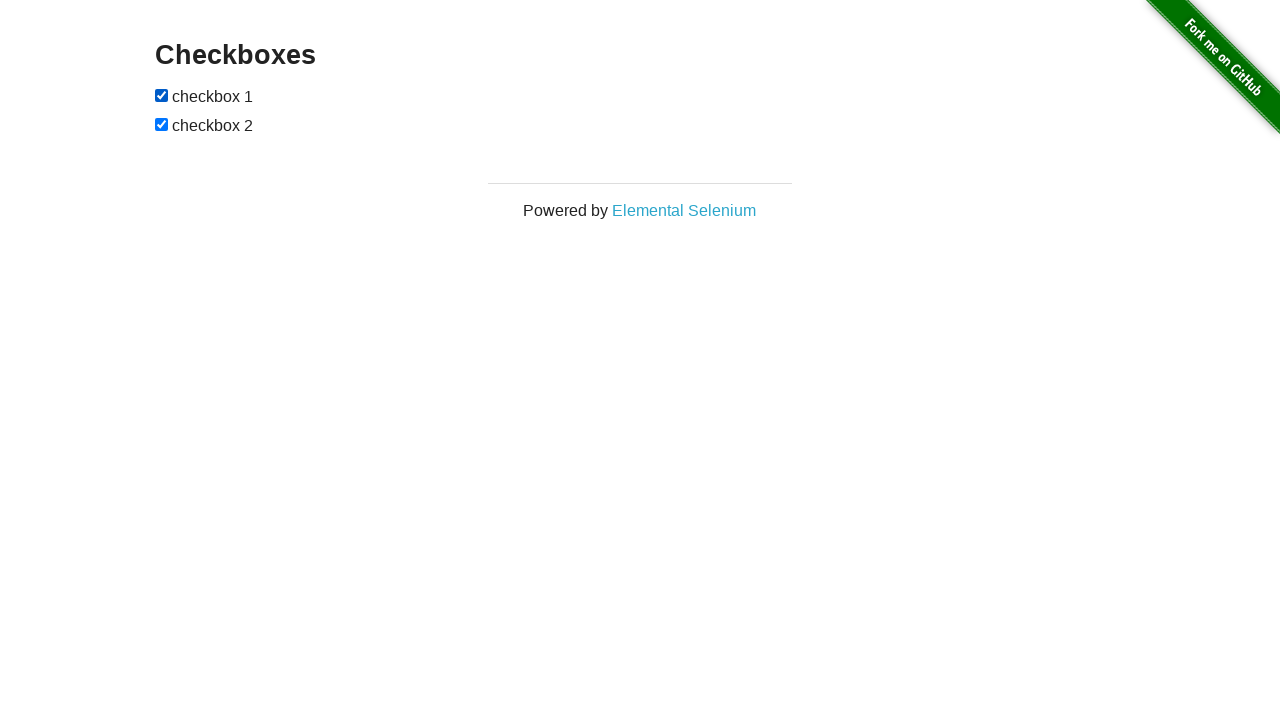

Selected checkbox 2
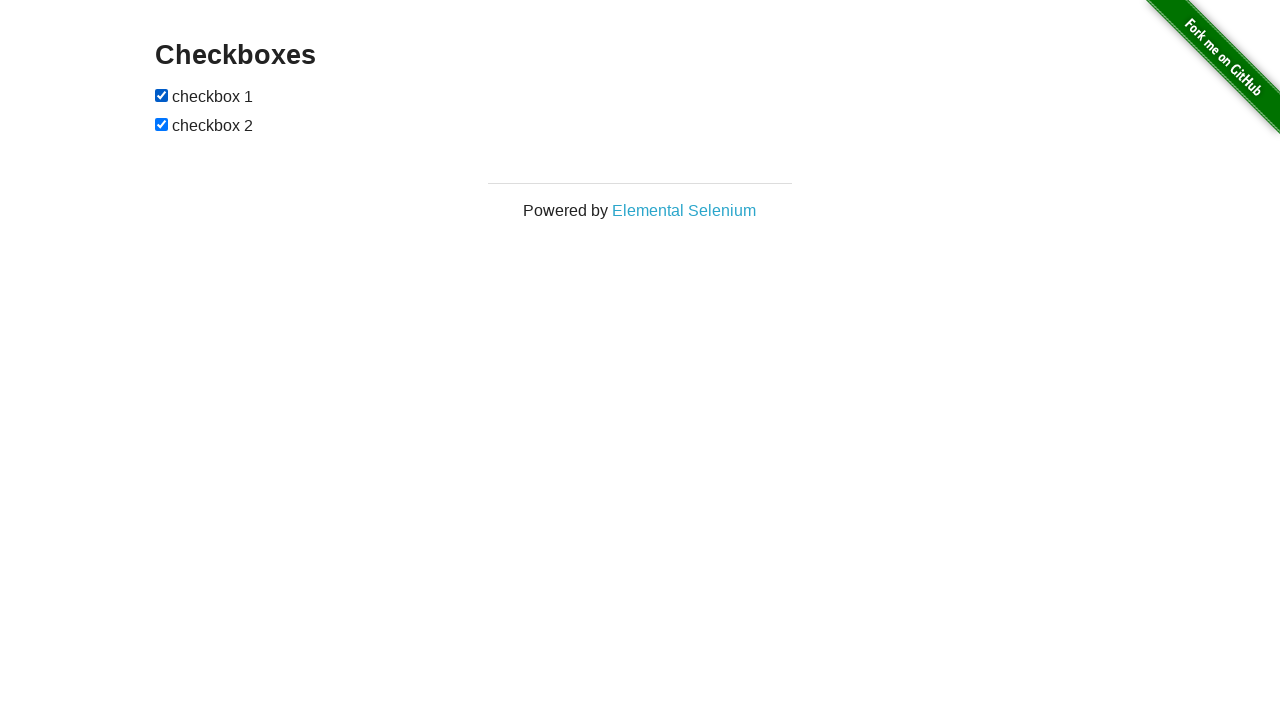

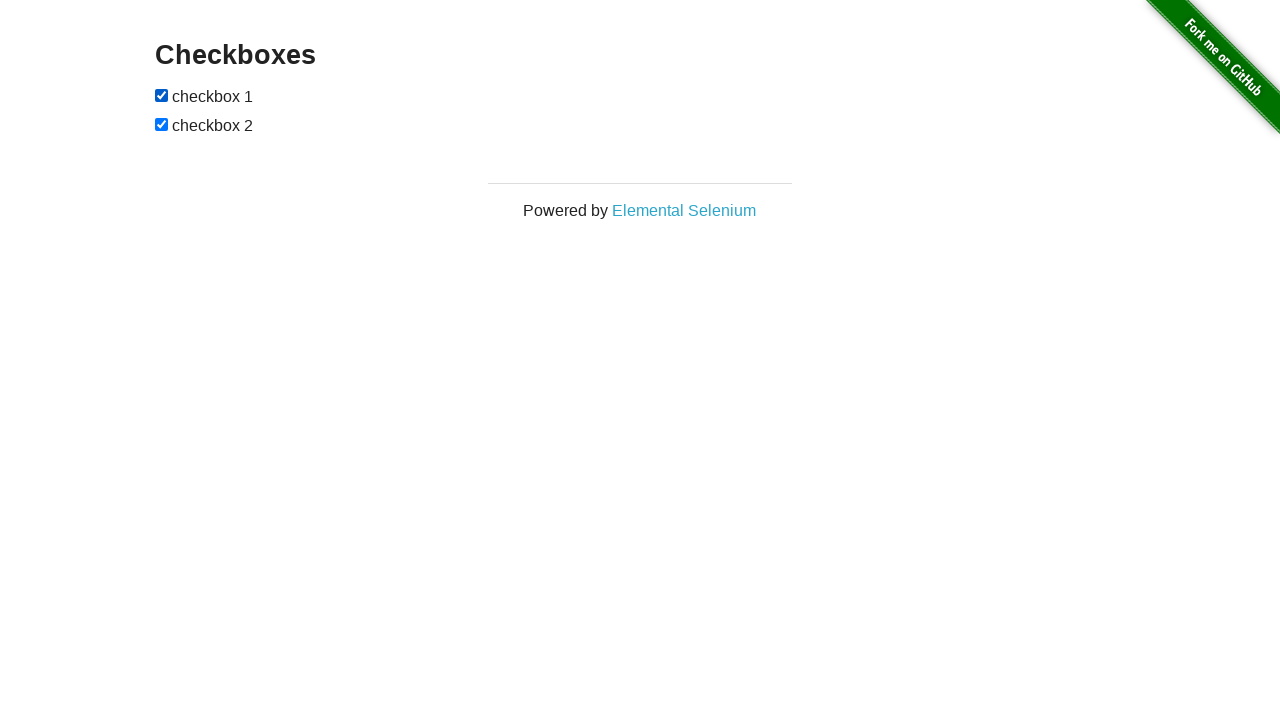